Tests extracting href from a link and navigating to that URL in a new tab scenario

Starting URL: https://rahulshettyacademy.com/AutomationPractice/

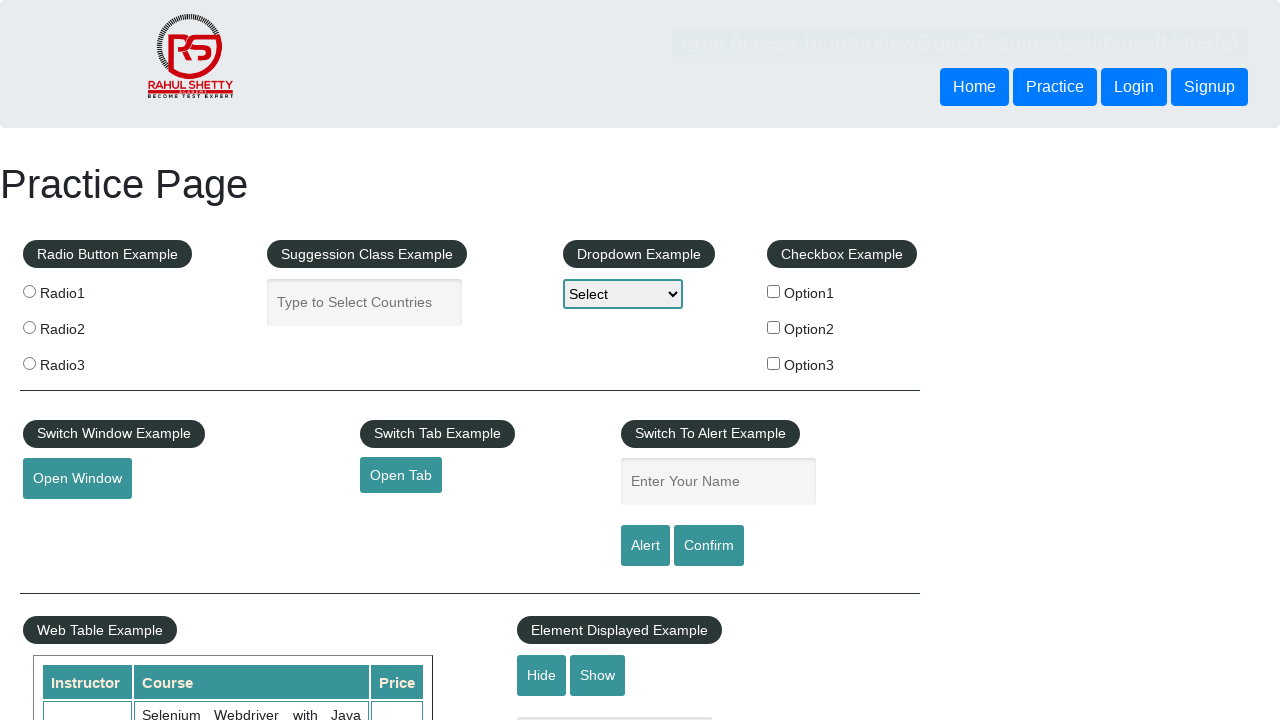

Extracted href attribute from open tab link
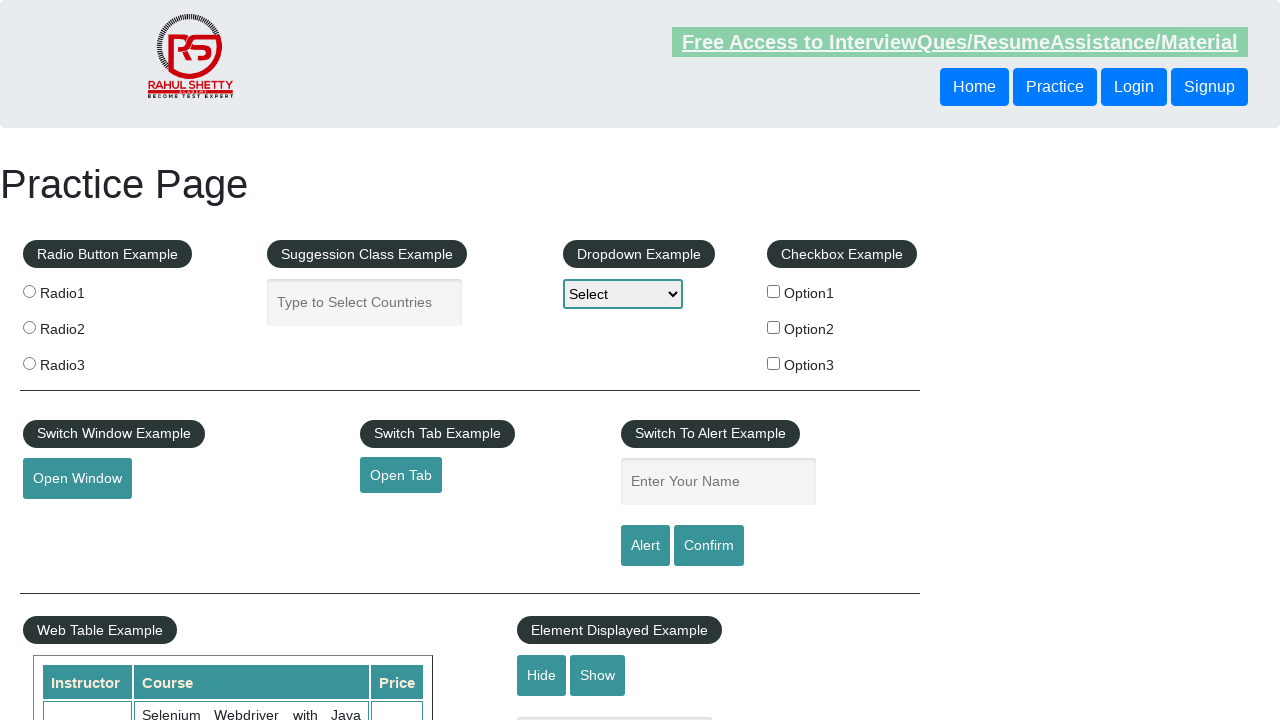

Navigated to extracted URL: https://www.qaclickacademy.com
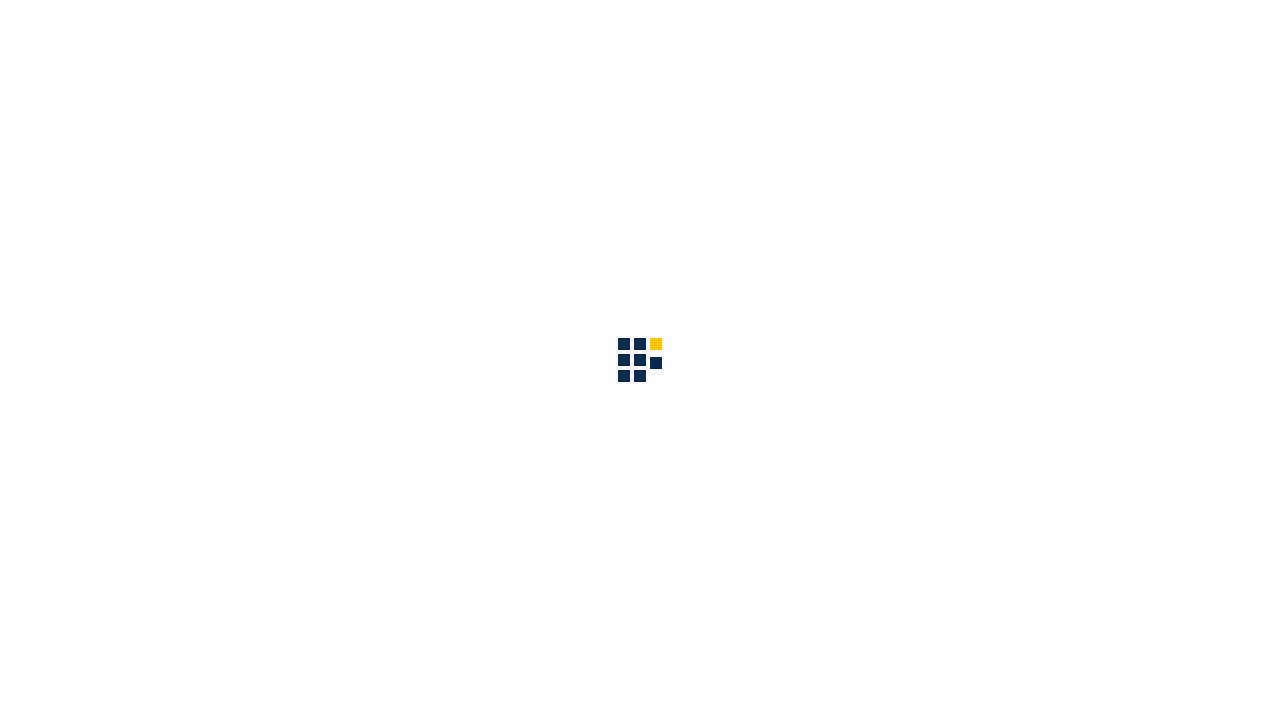

Waited for page to reach domcontentloaded state
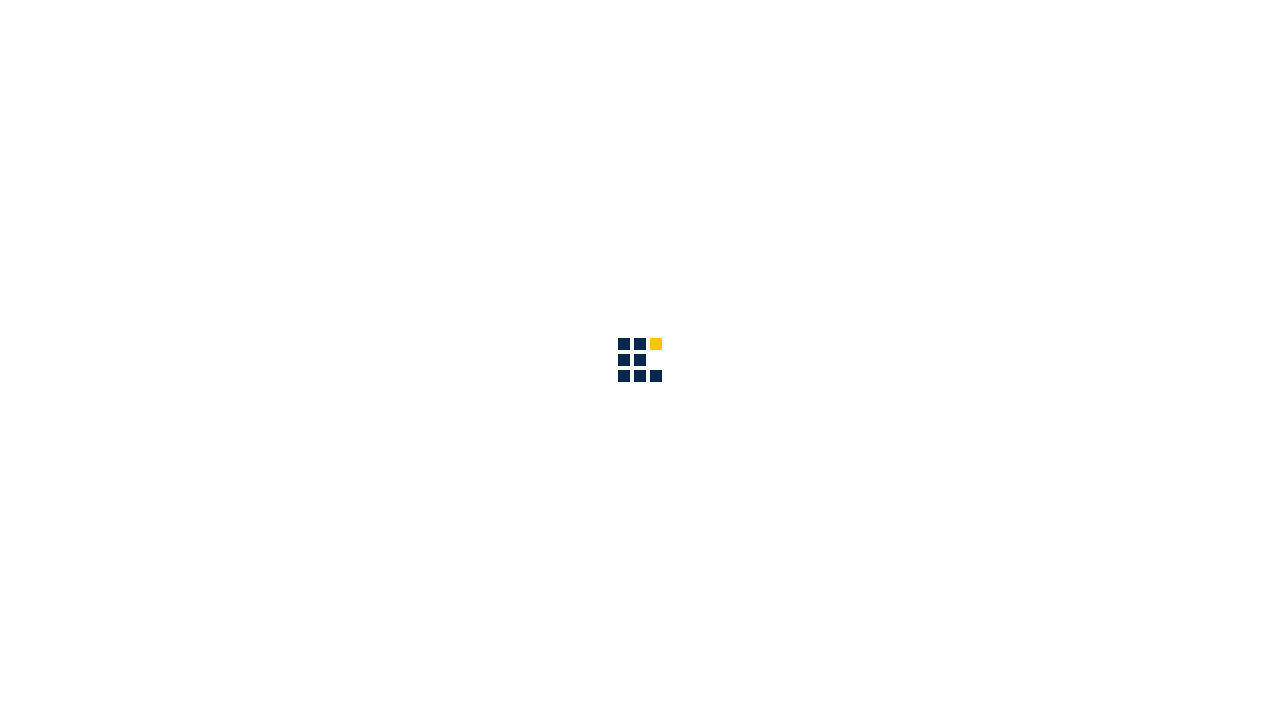

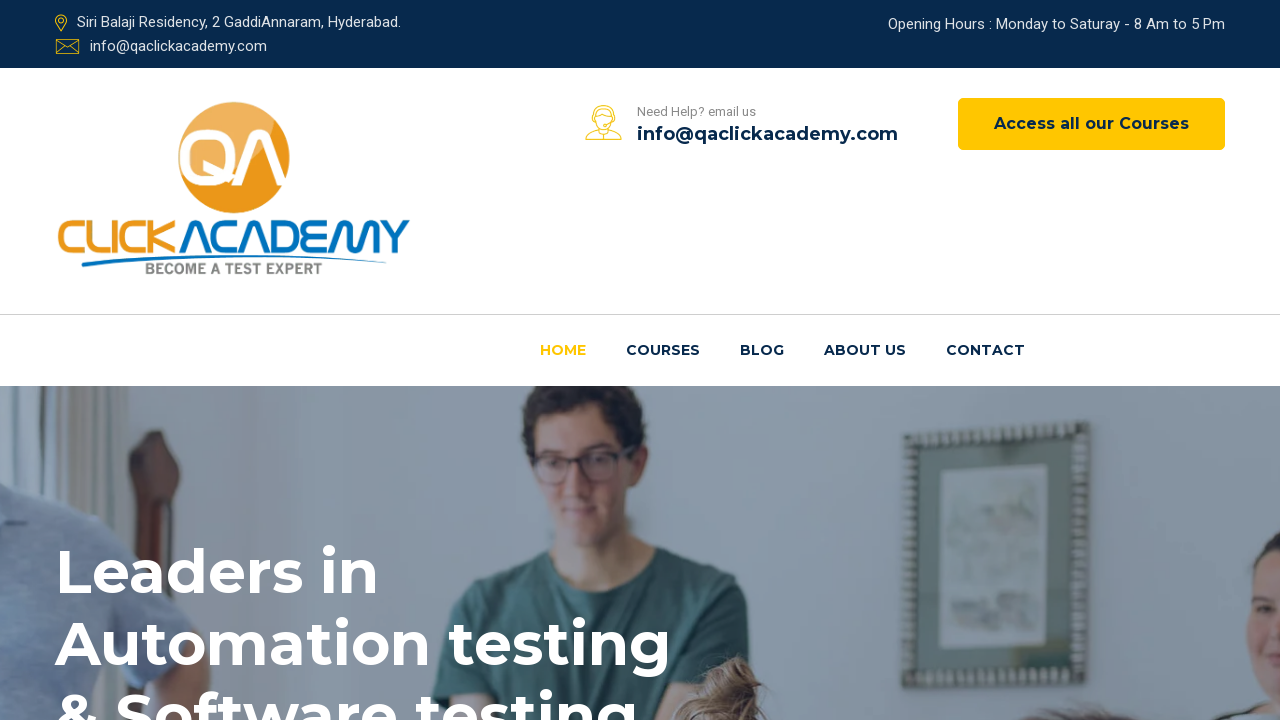